Tests dynamic loading functionality by clicking a start button and waiting for hidden content to become visible

Starting URL: http://the-internet.herokuapp.com/dynamic_loading/1

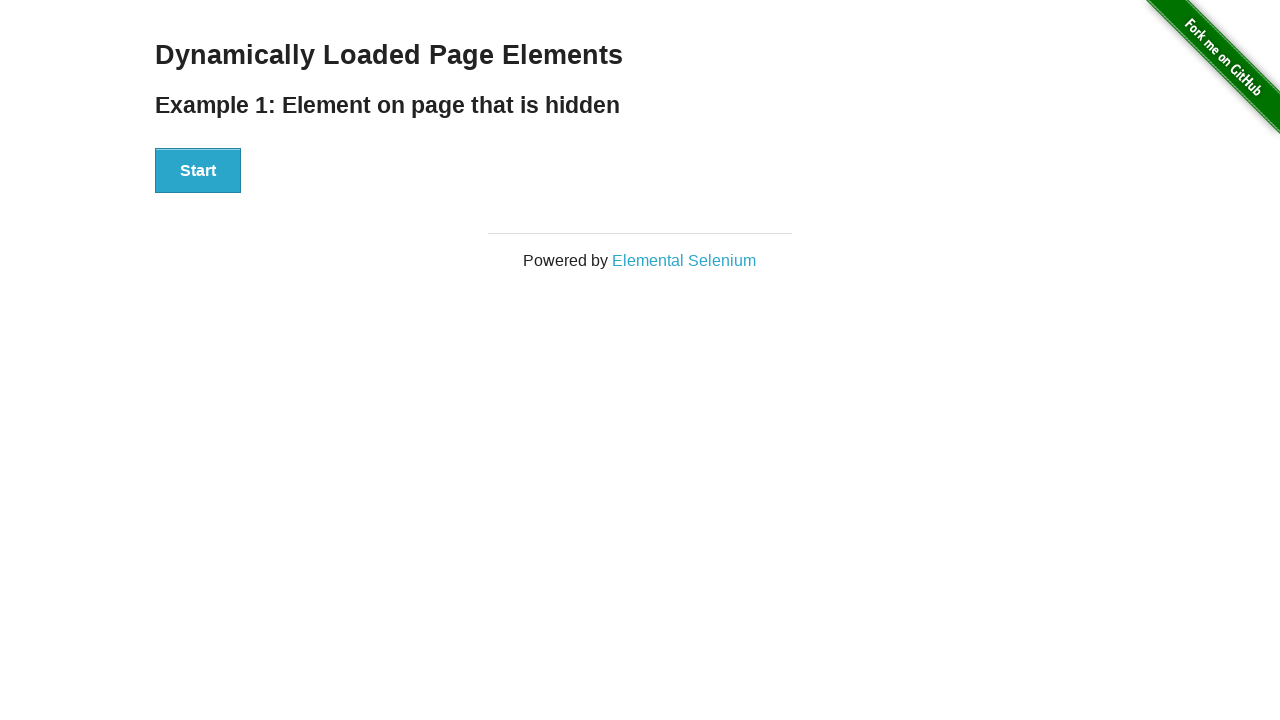

Clicked the start button to begin dynamic loading at (198, 171) on div#start button
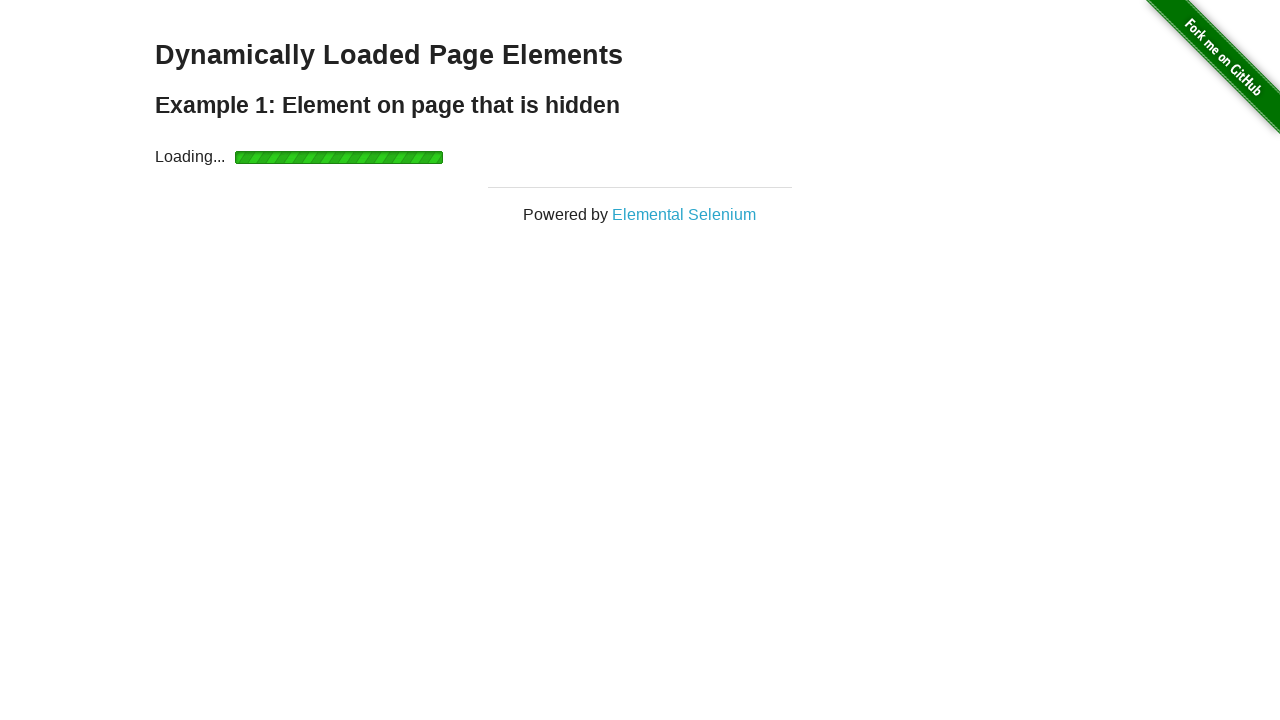

Waited for dynamically loaded content to become visible
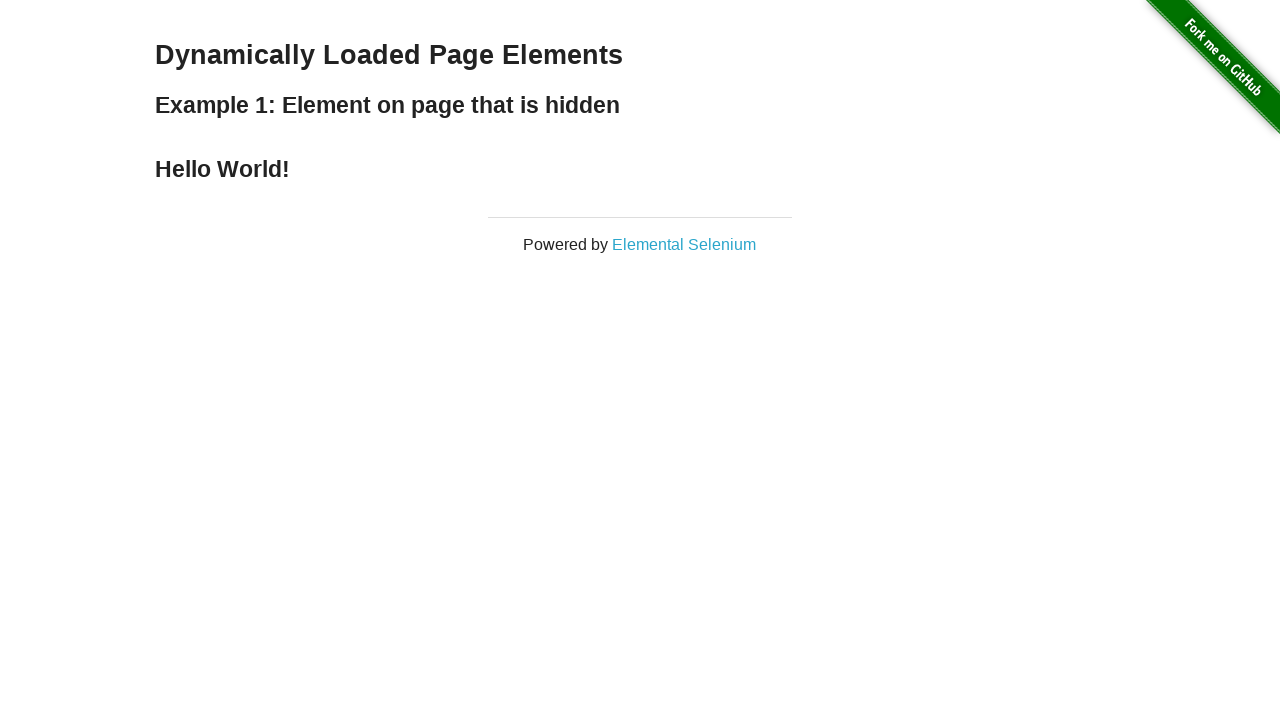

Retrieved the loaded text from the finish element
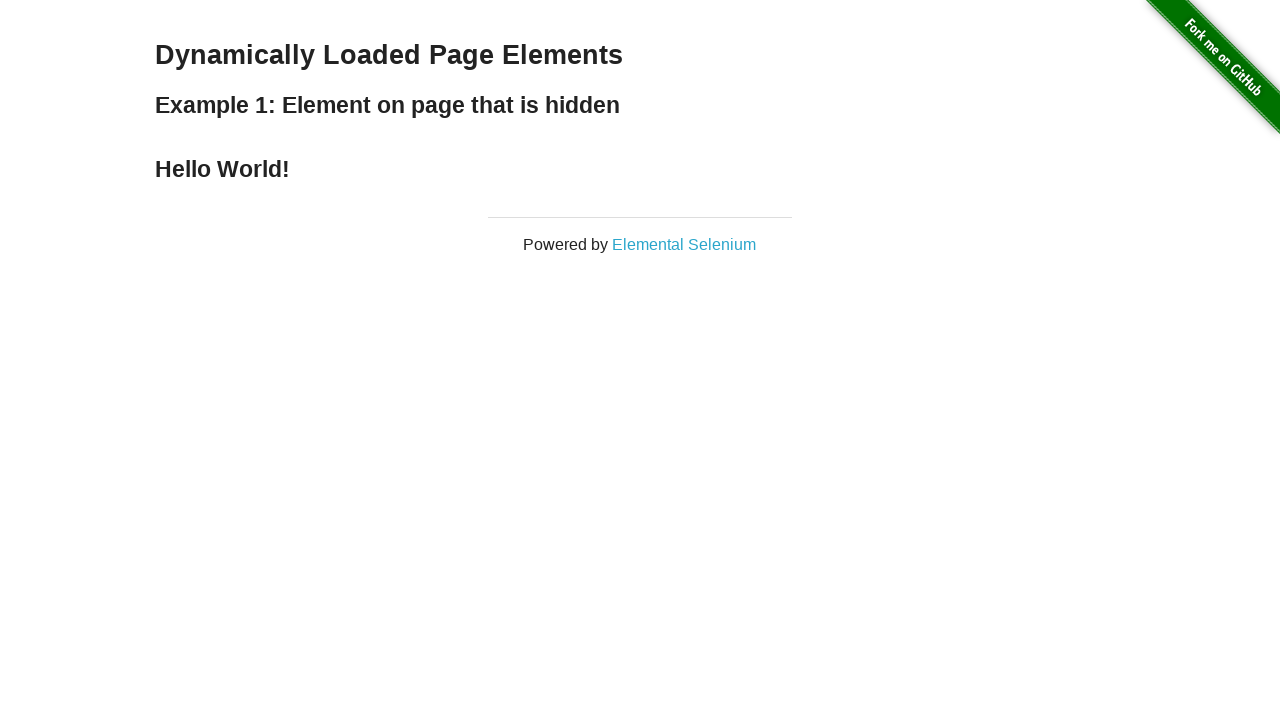

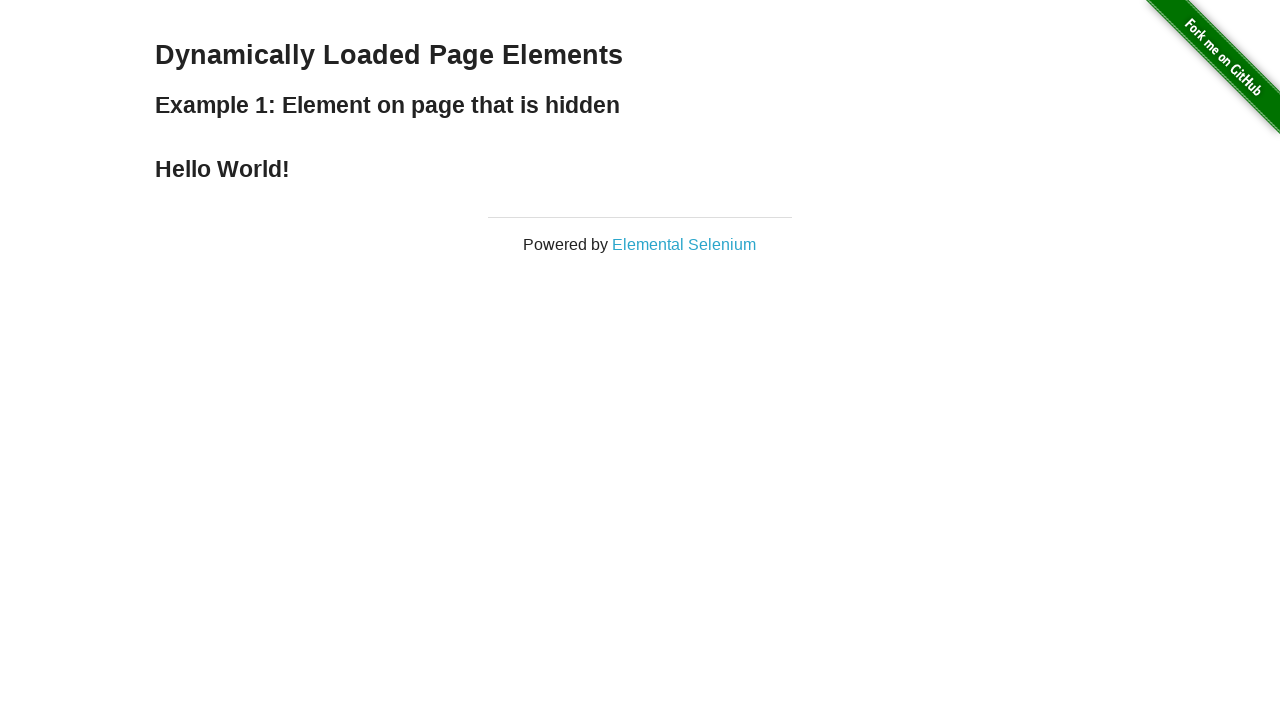